Tests entering text in a JavaScript prompt dialog and accepting it

Starting URL: https://automationfc.github.io/basic-form/index.html

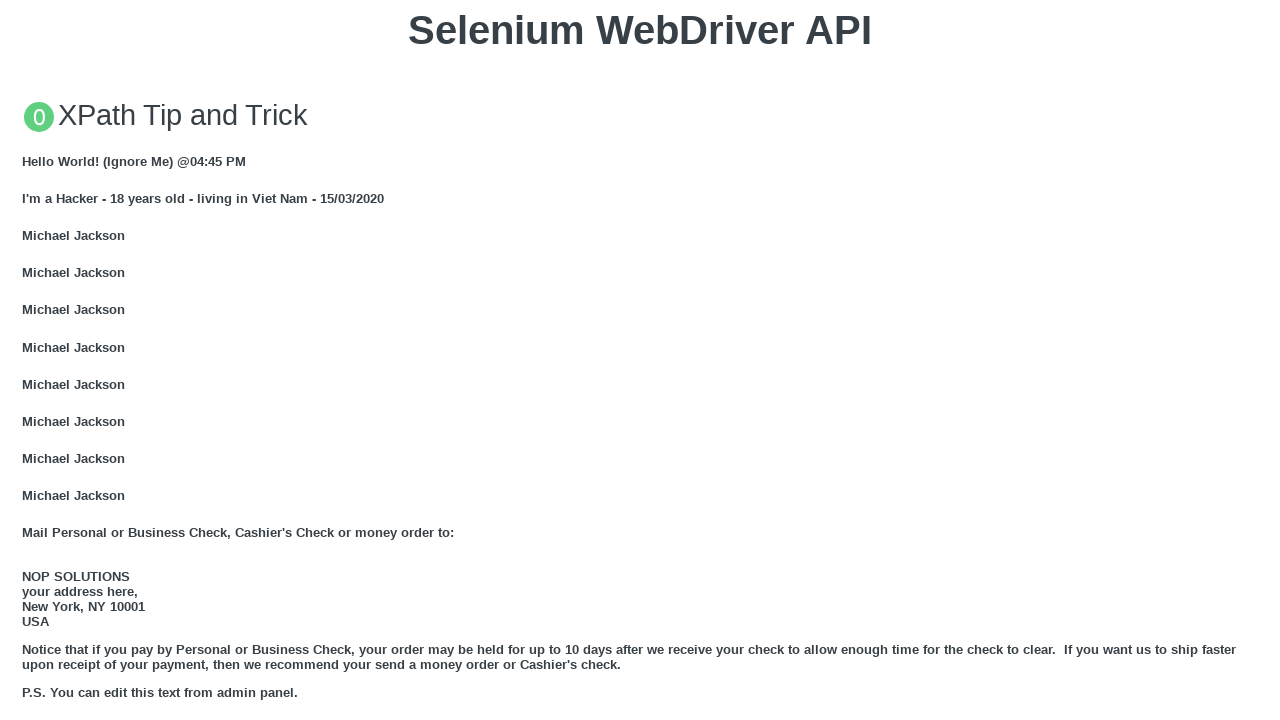

Set up dialog handler to accept prompt with text 'AutomationFC'
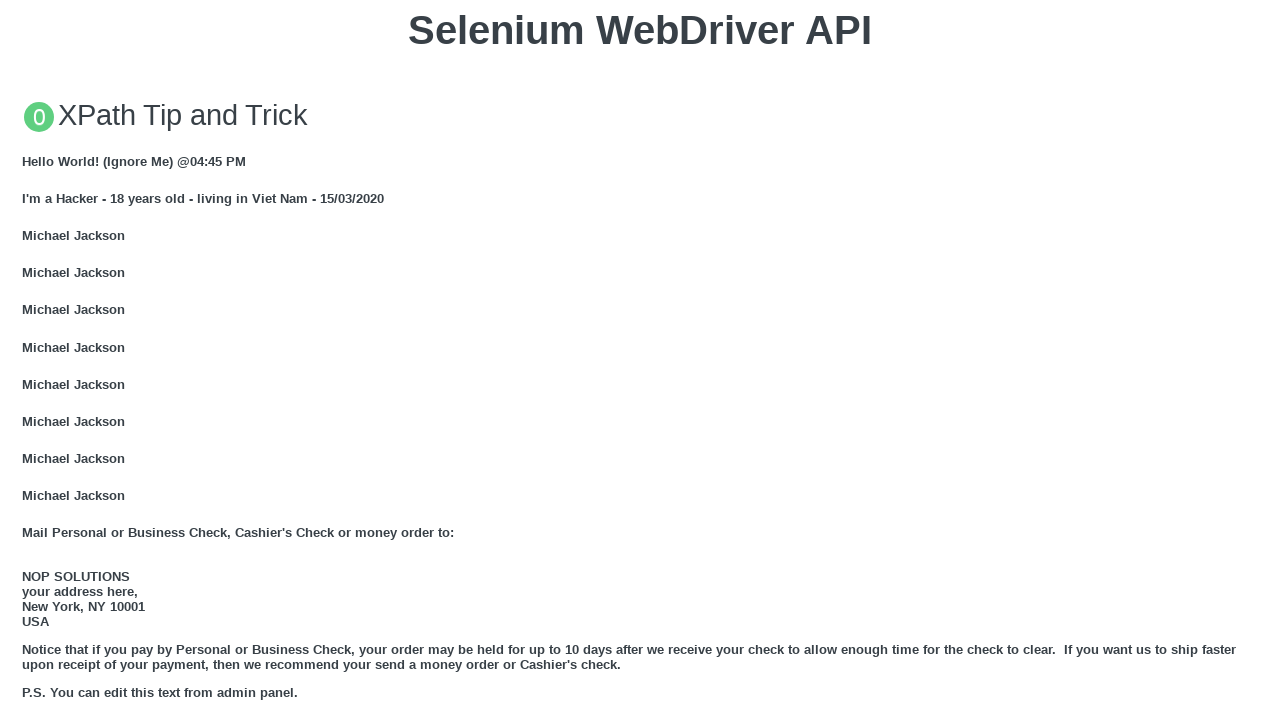

Clicked button to trigger JavaScript prompt dialog at (640, 360) on xpath=//button[text()='Click for JS Prompt']
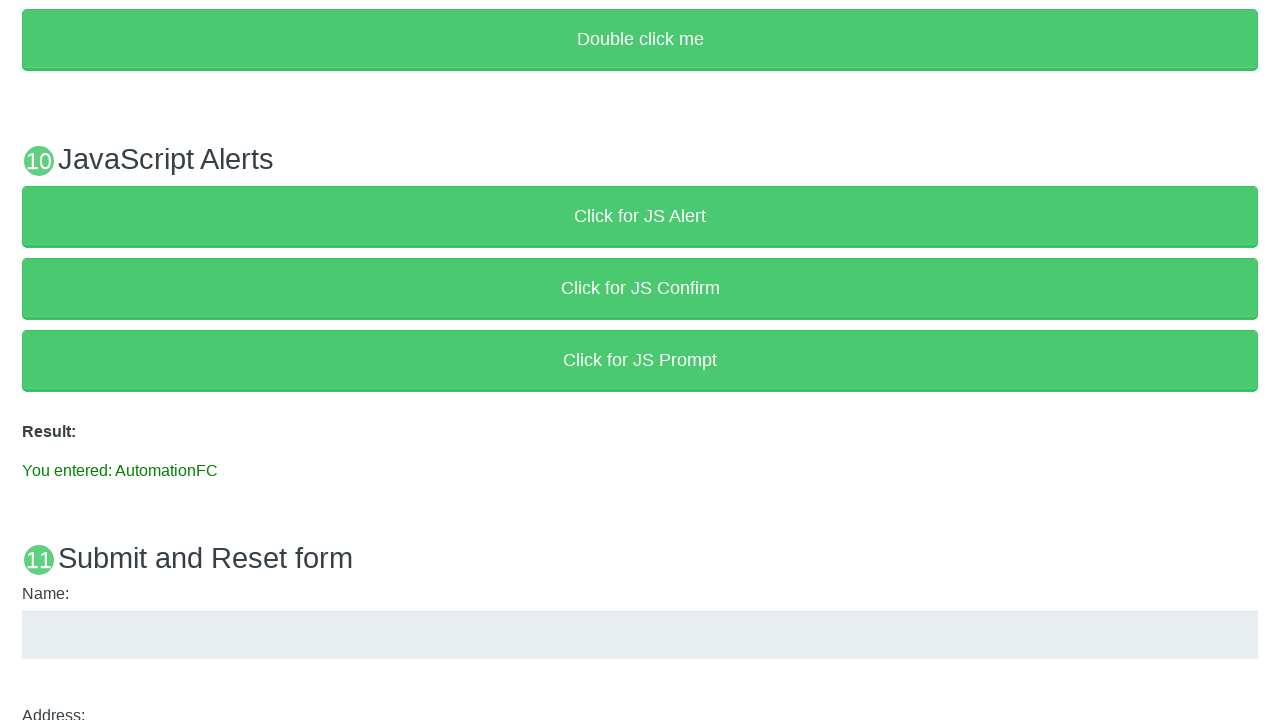

Verified result text displays 'You entered: AutomationFC'
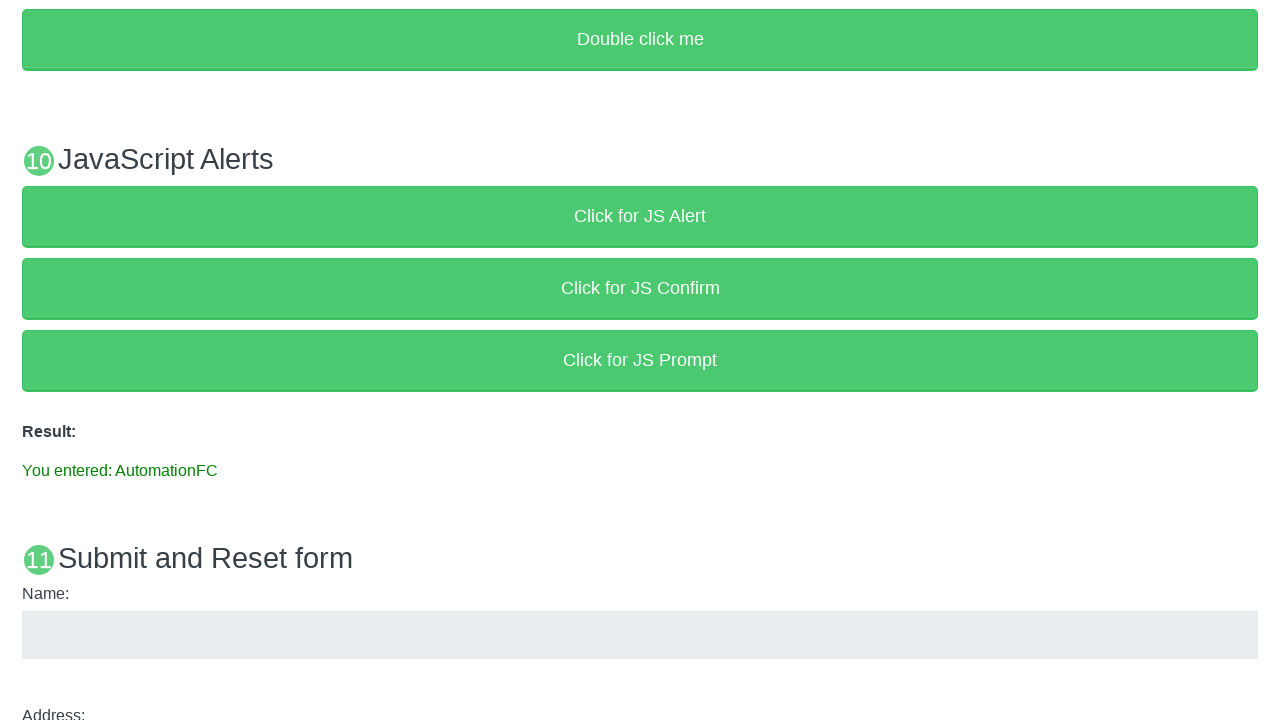

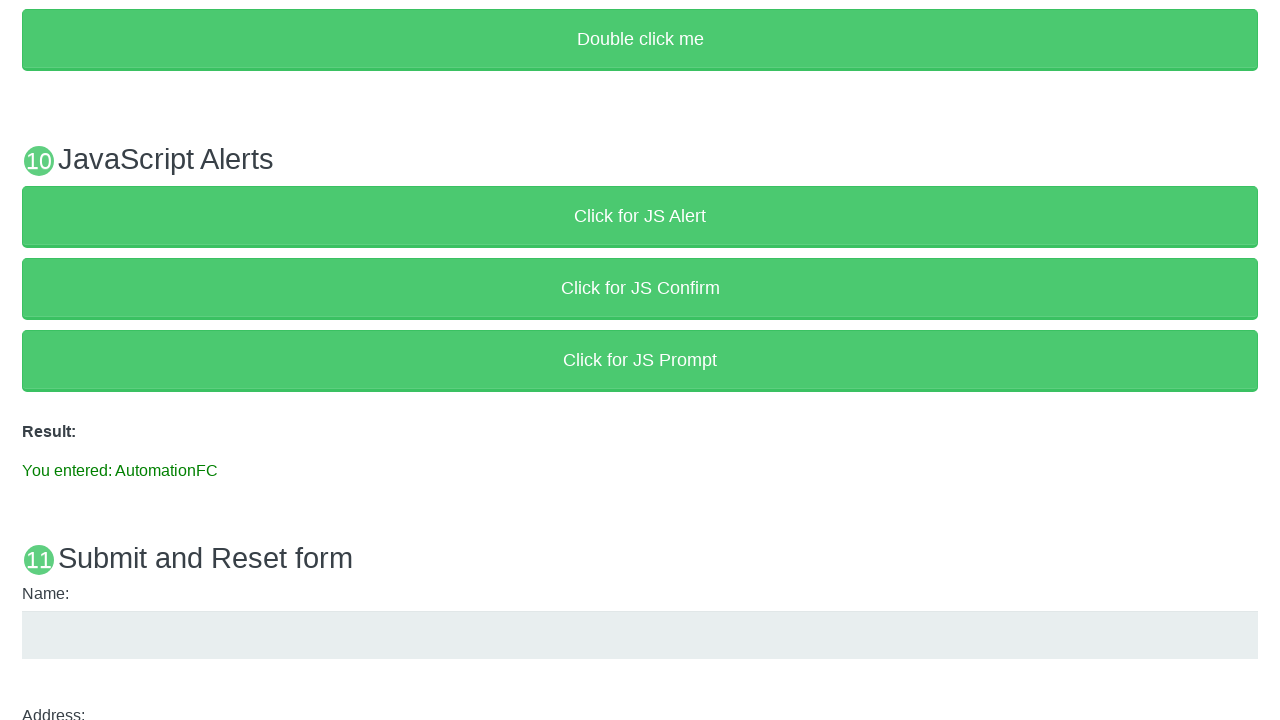